Tests clearing the completed state of all items by checking and unchecking the toggle all

Starting URL: https://demo.playwright.dev/todomvc

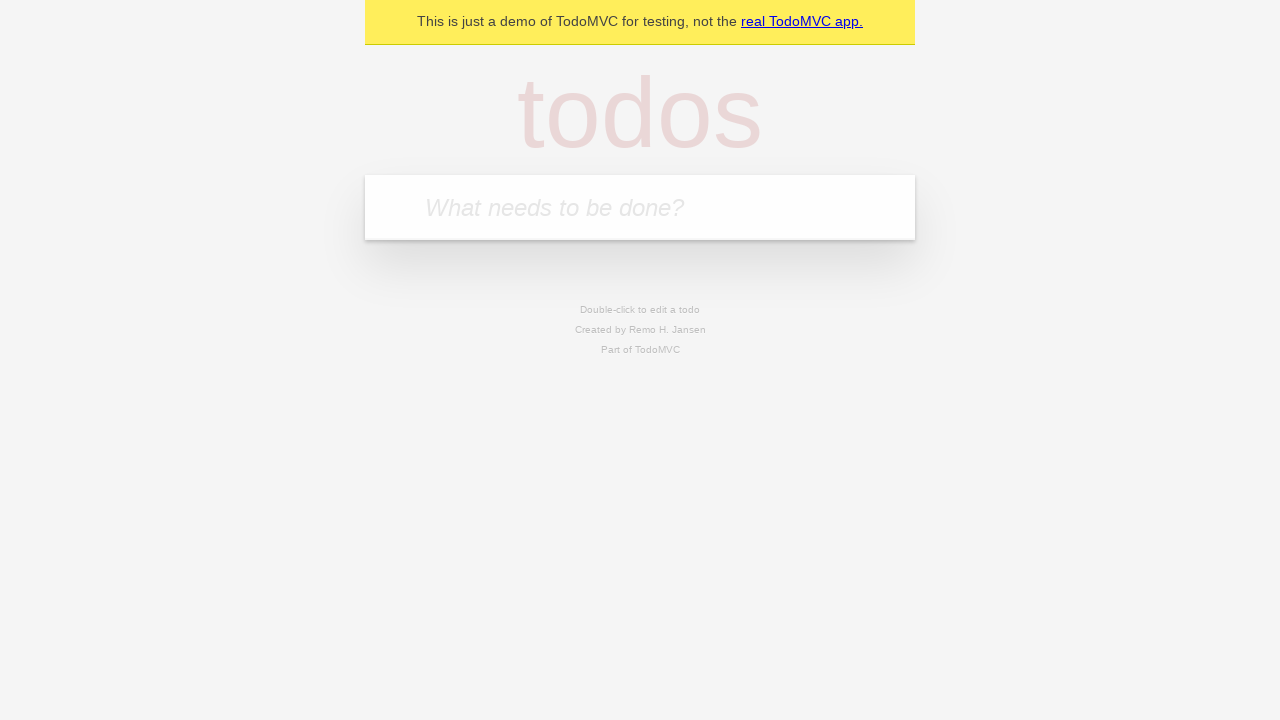

Filled first todo with 'buy some cheese' on internal:attr=[placeholder="What needs to be done?"i]
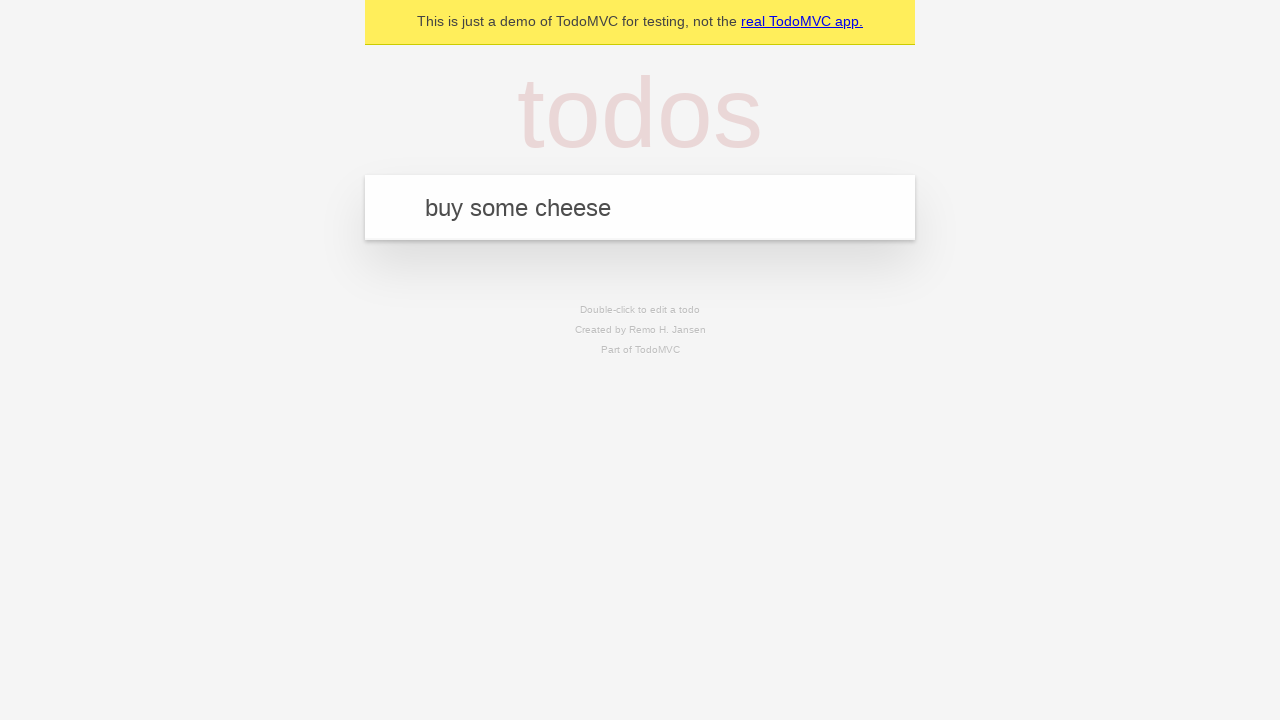

Pressed Enter to add first todo on internal:attr=[placeholder="What needs to be done?"i]
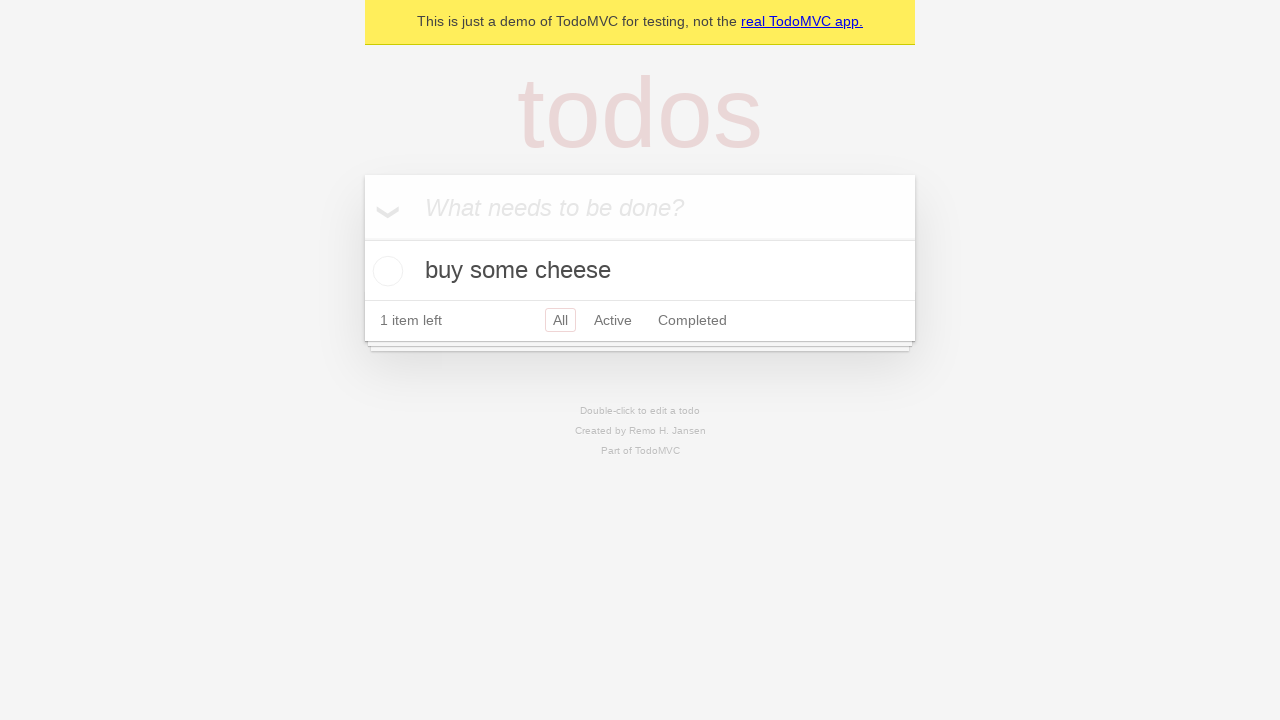

Filled second todo with 'feed the cat' on internal:attr=[placeholder="What needs to be done?"i]
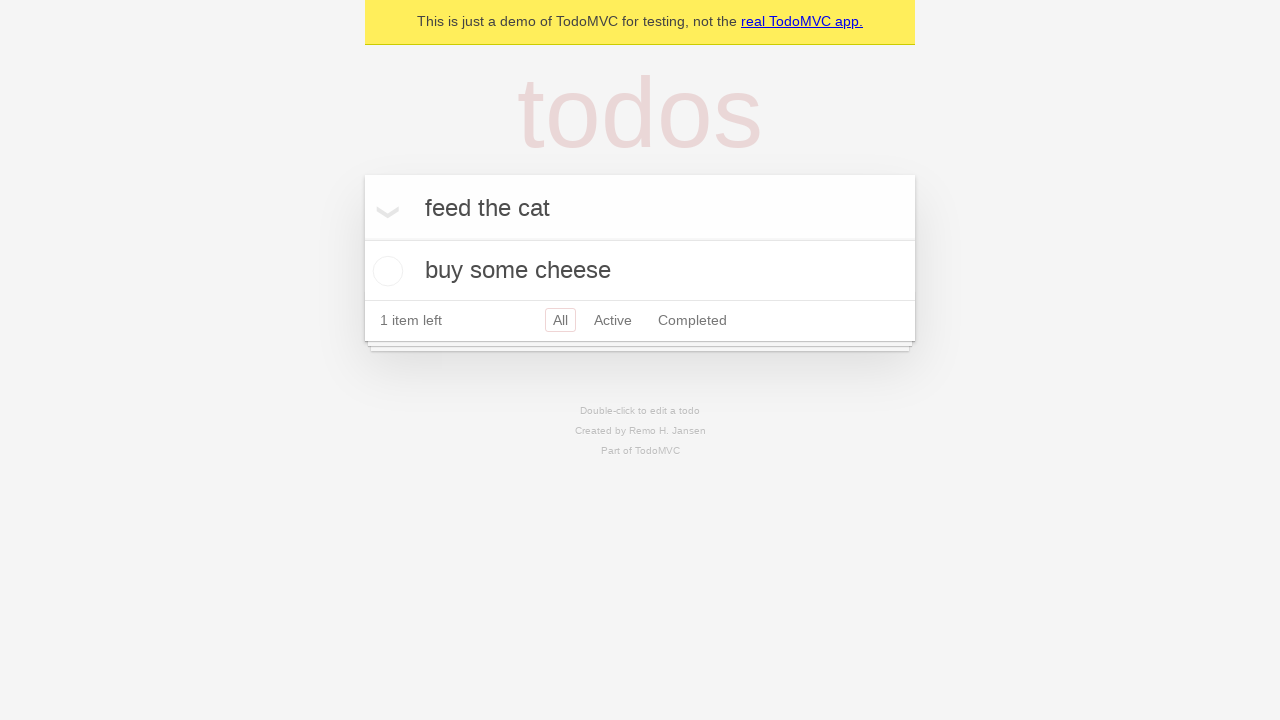

Pressed Enter to add second todo on internal:attr=[placeholder="What needs to be done?"i]
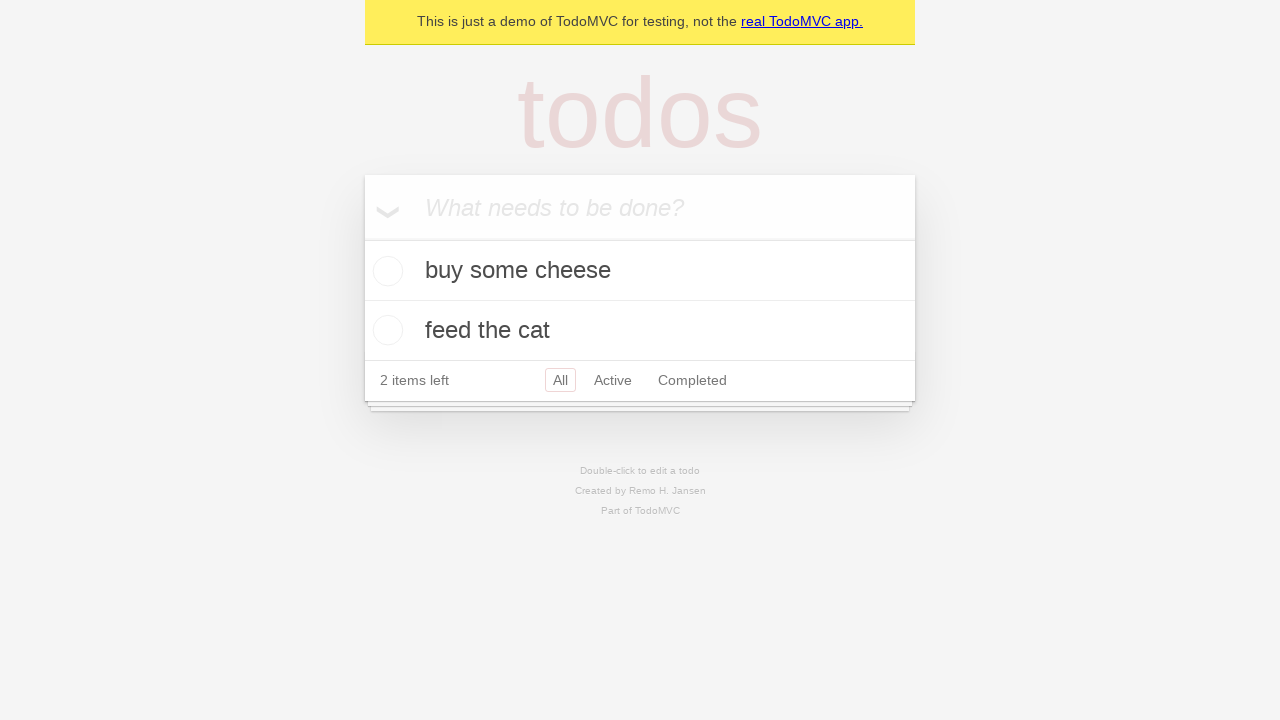

Filled third todo with 'book a doctors appointment' on internal:attr=[placeholder="What needs to be done?"i]
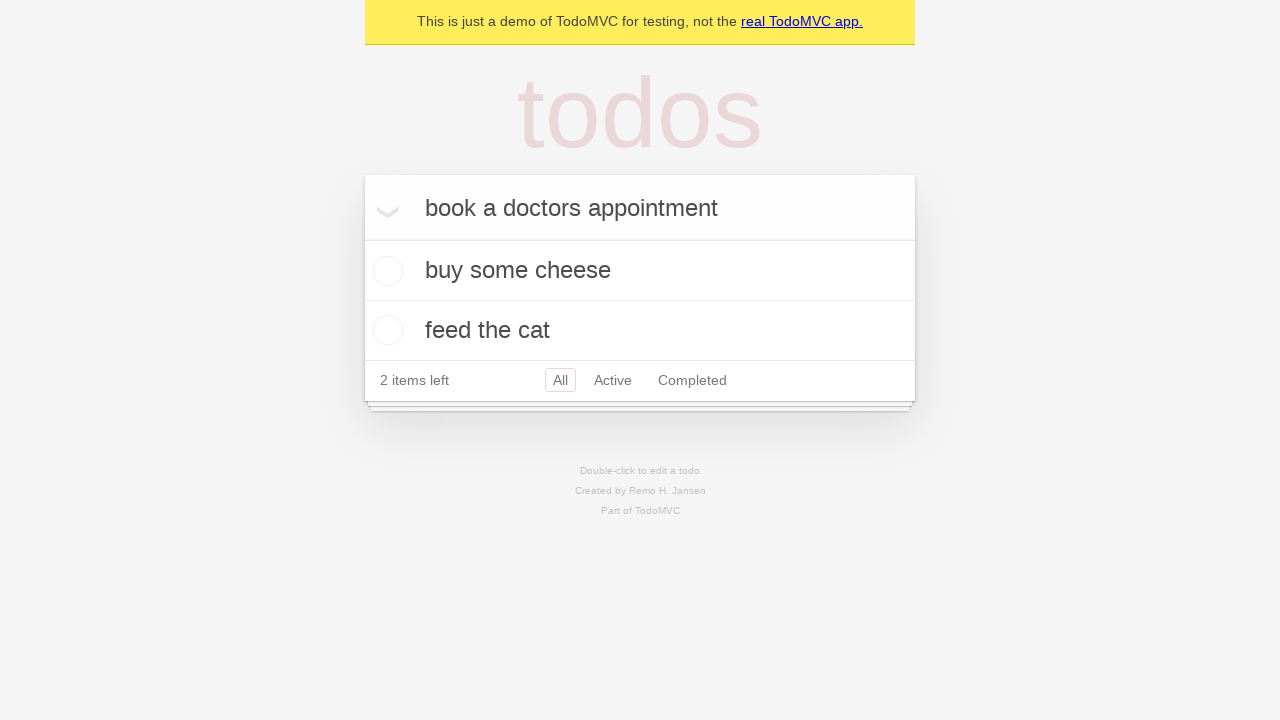

Pressed Enter to add third todo on internal:attr=[placeholder="What needs to be done?"i]
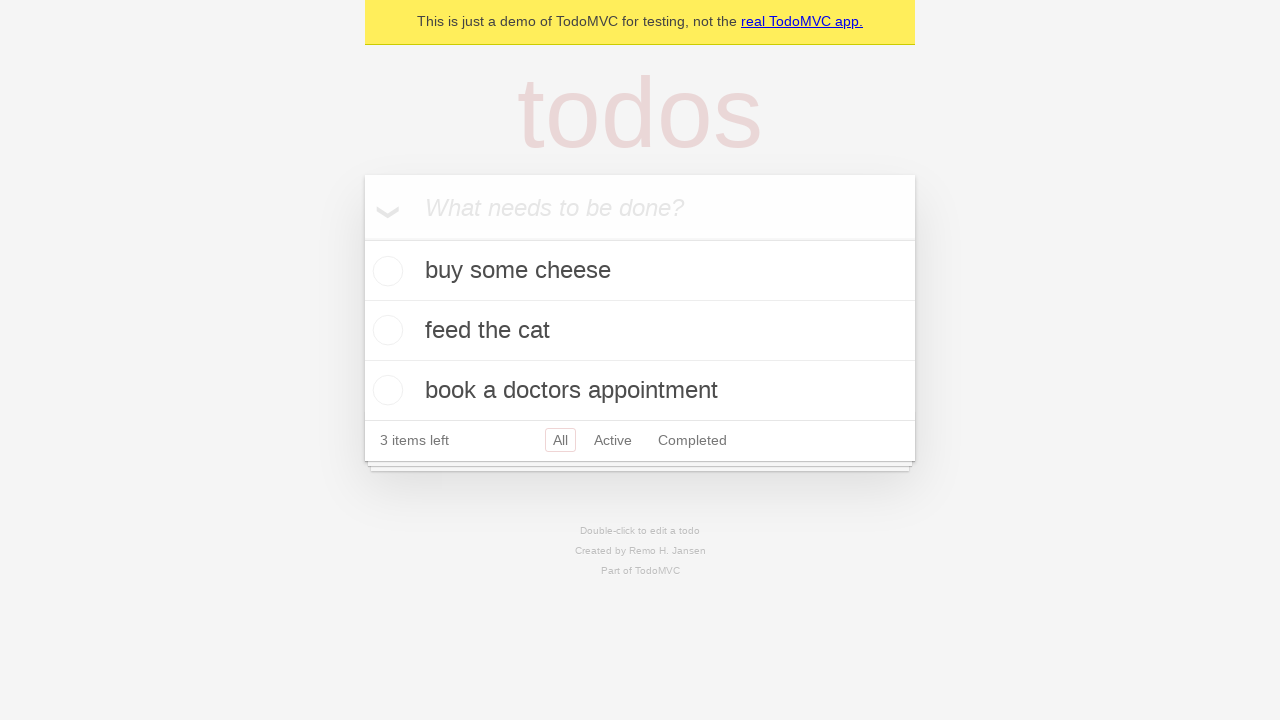

Verified all 3 todos were created
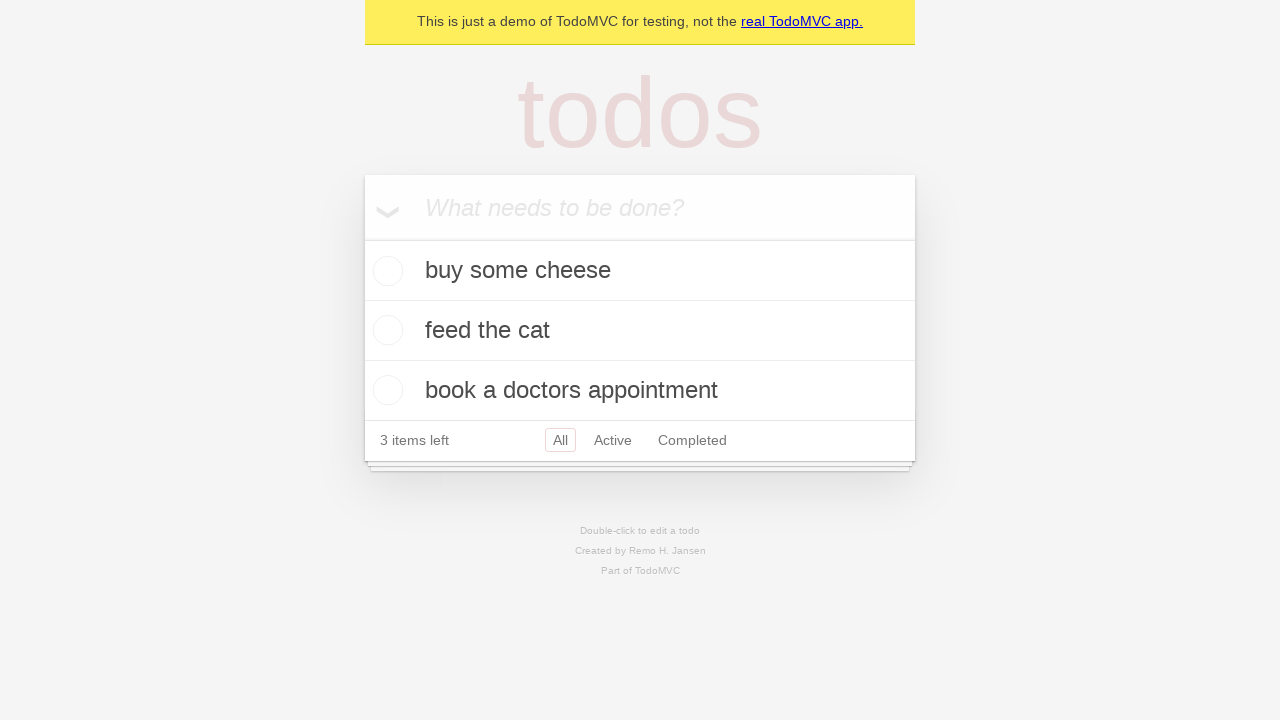

Located toggle all checkbox
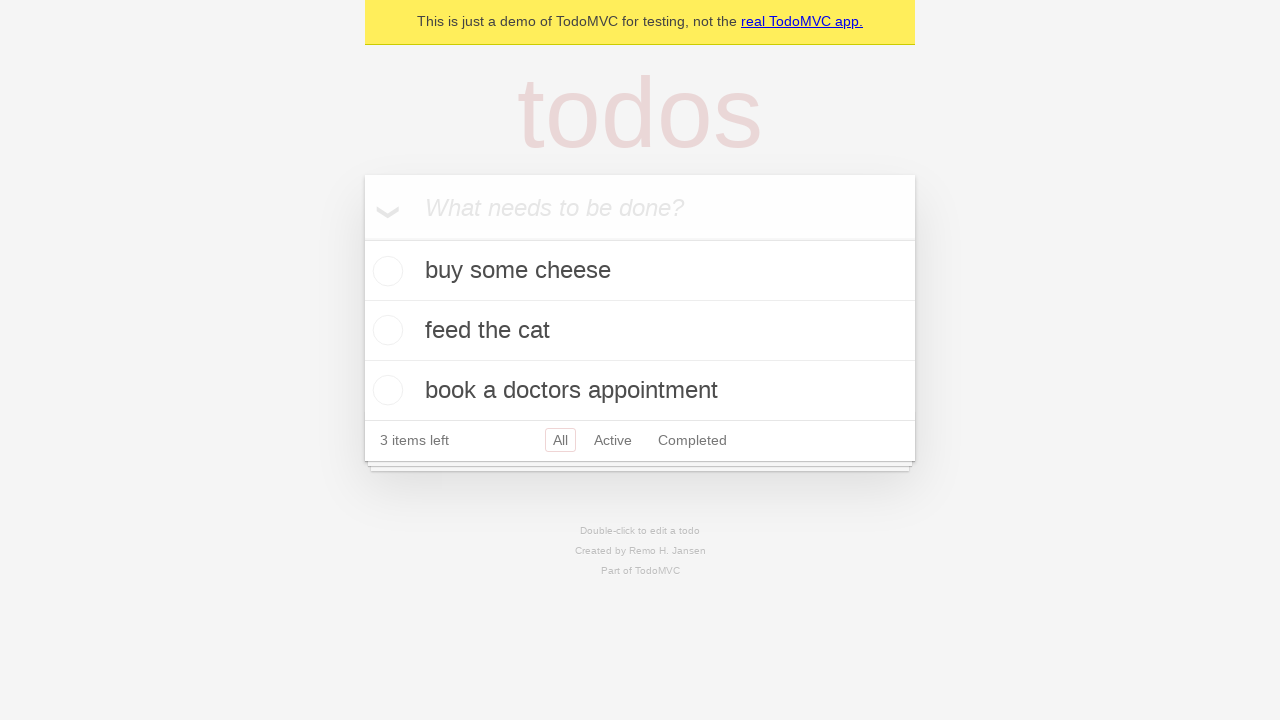

Clicked toggle all checkbox to mark all items as complete at (362, 238) on internal:label="Mark all as complete"i
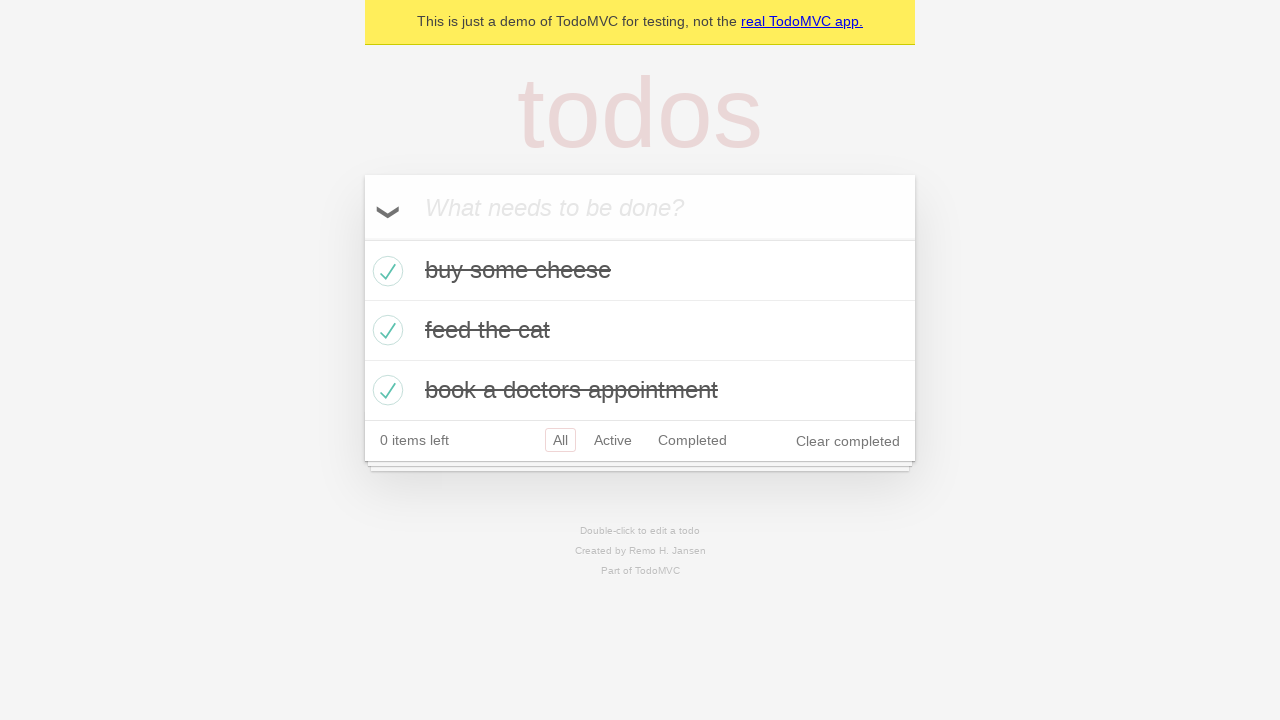

Clicked toggle all checkbox to uncheck all completed items at (362, 238) on internal:label="Mark all as complete"i
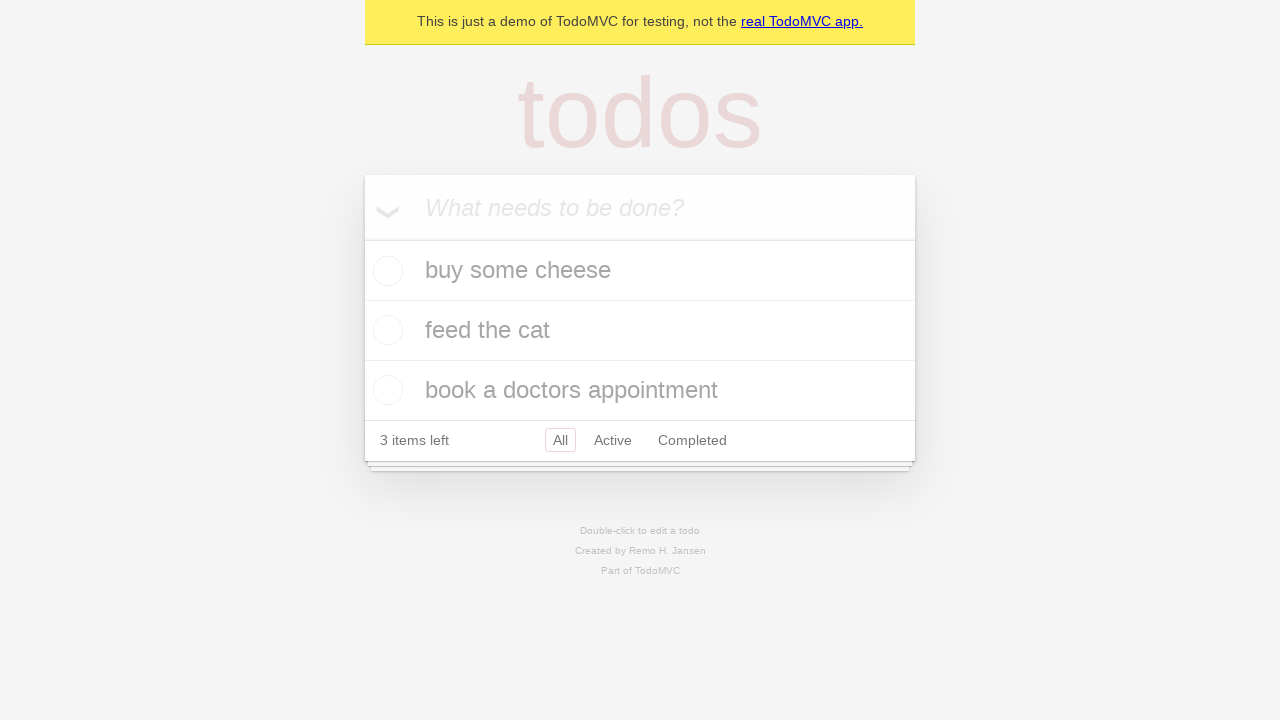

Verified all items no longer have completed state
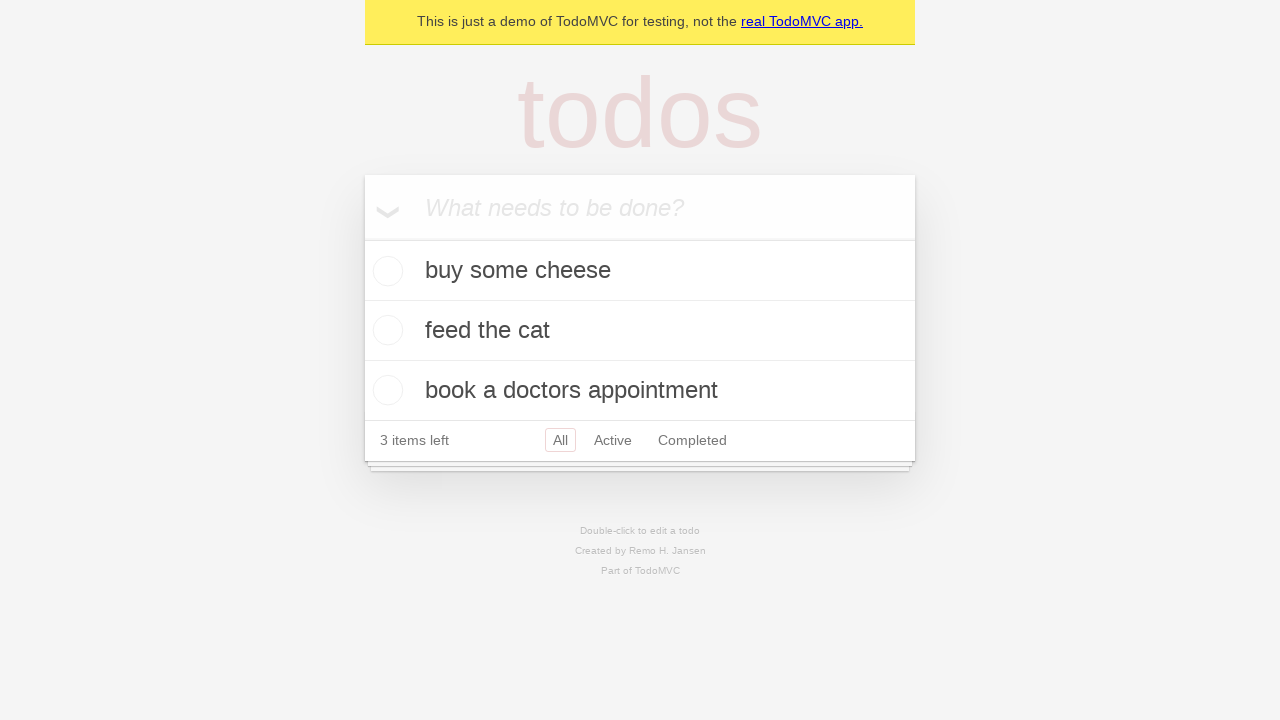

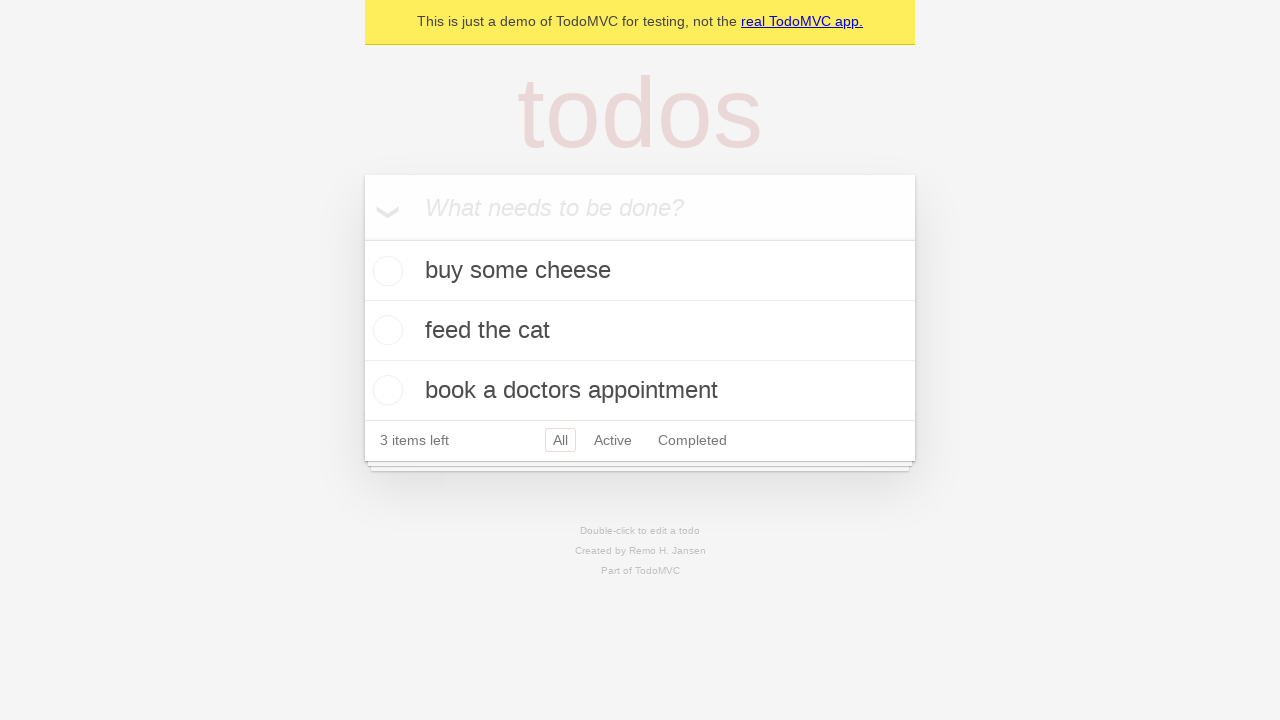